Tests a todo list application by adding multiple tasks through an input field and add button, verifying the todo list functionality works correctly.

Starting URL: https://training-support.net/webelements/todo-list

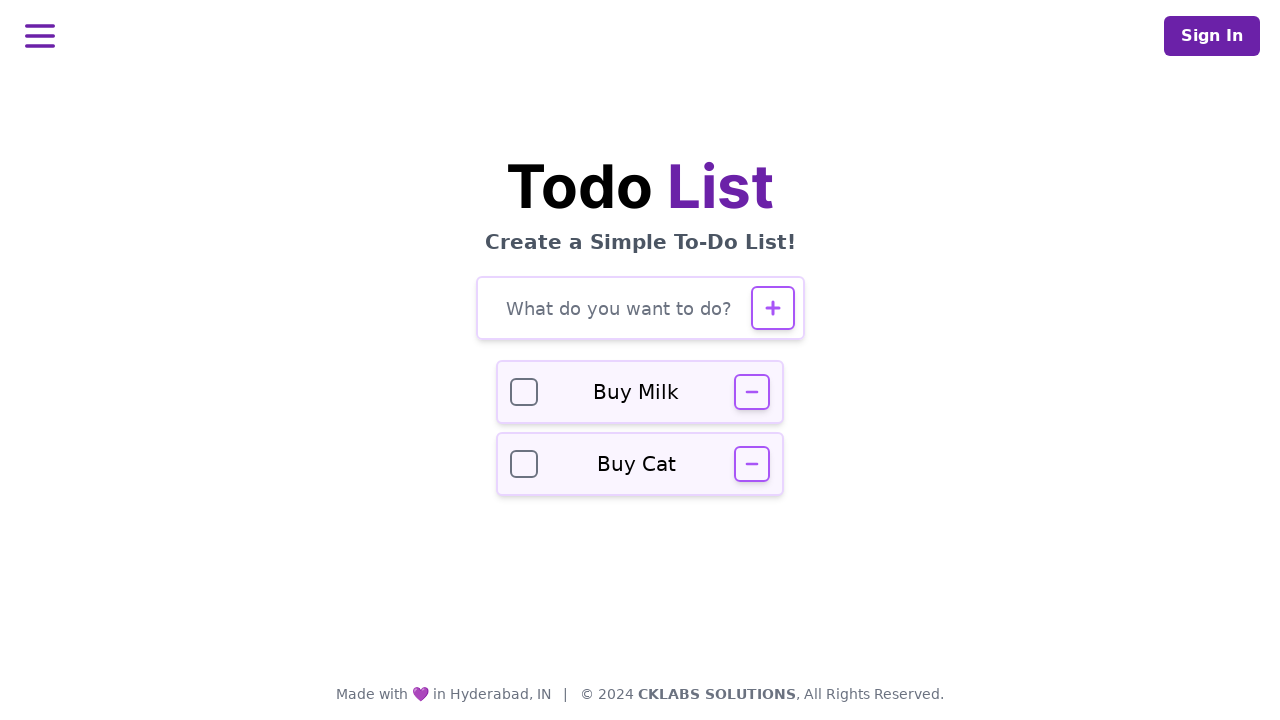

Filled todo input field with task: 'Buy groceries' on #todo-input
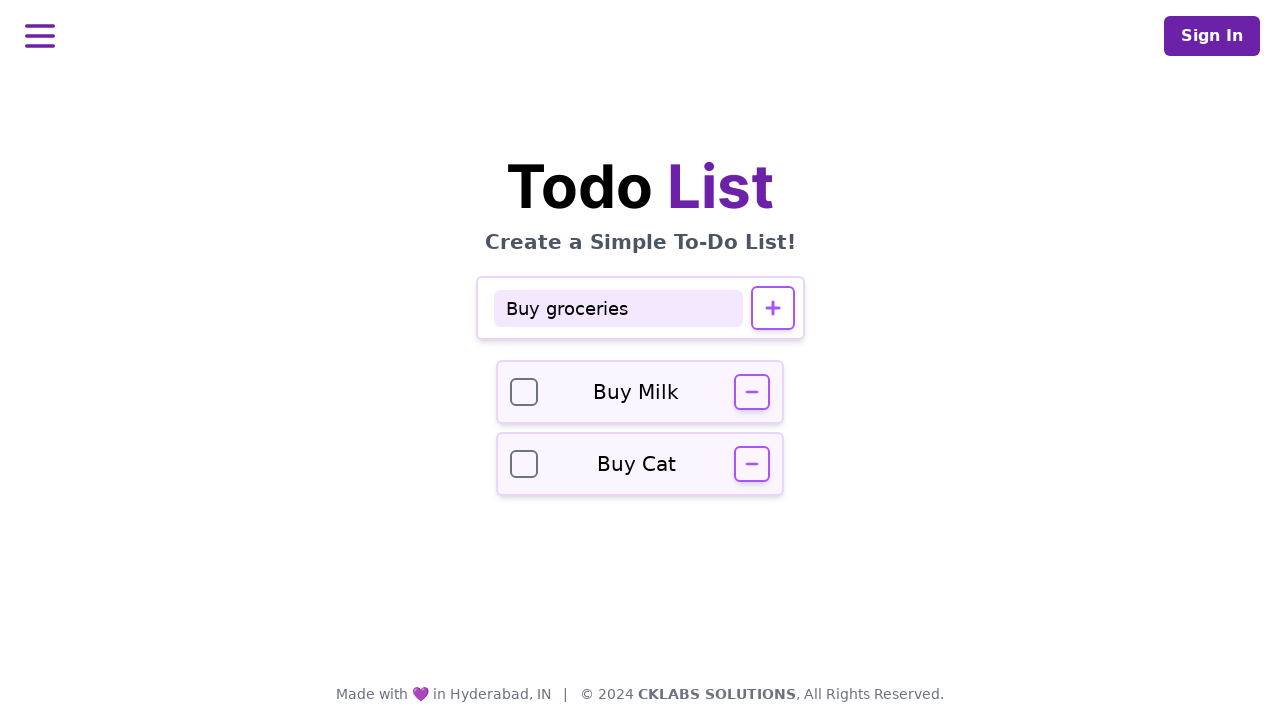

Clicked add button to submit task at (772, 308) on #todo-add
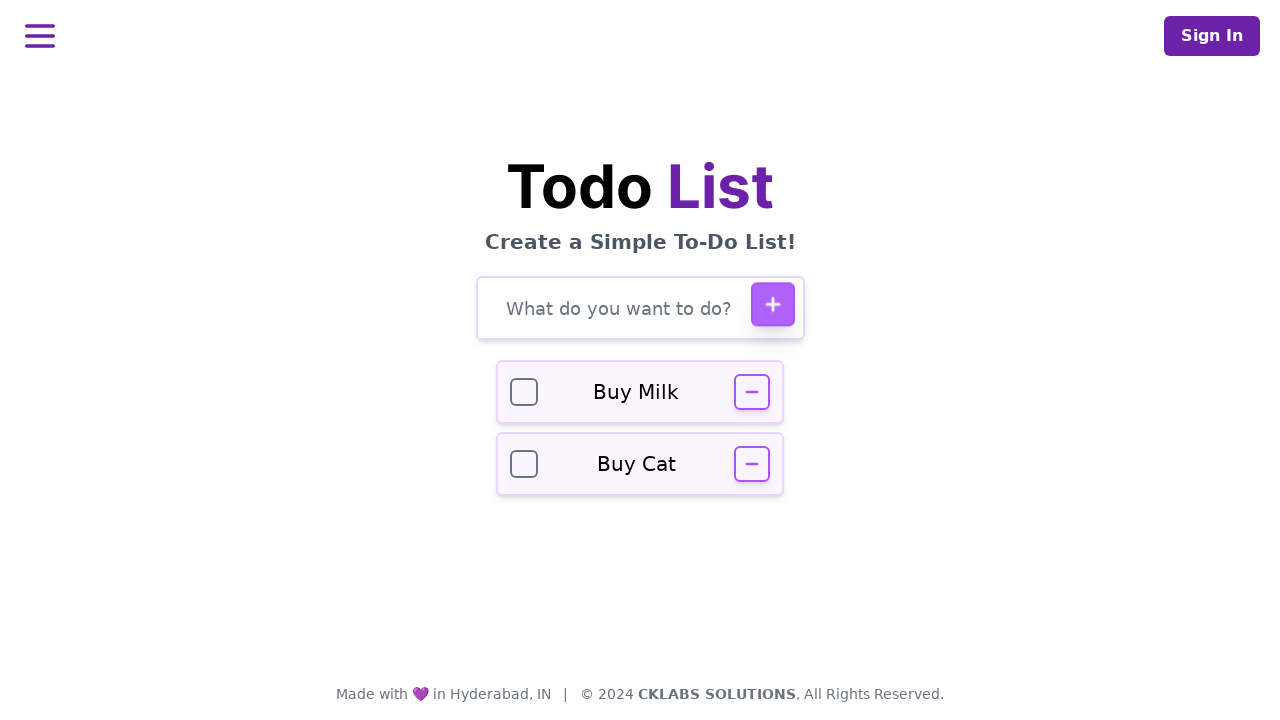

Waited for task to be added to the list
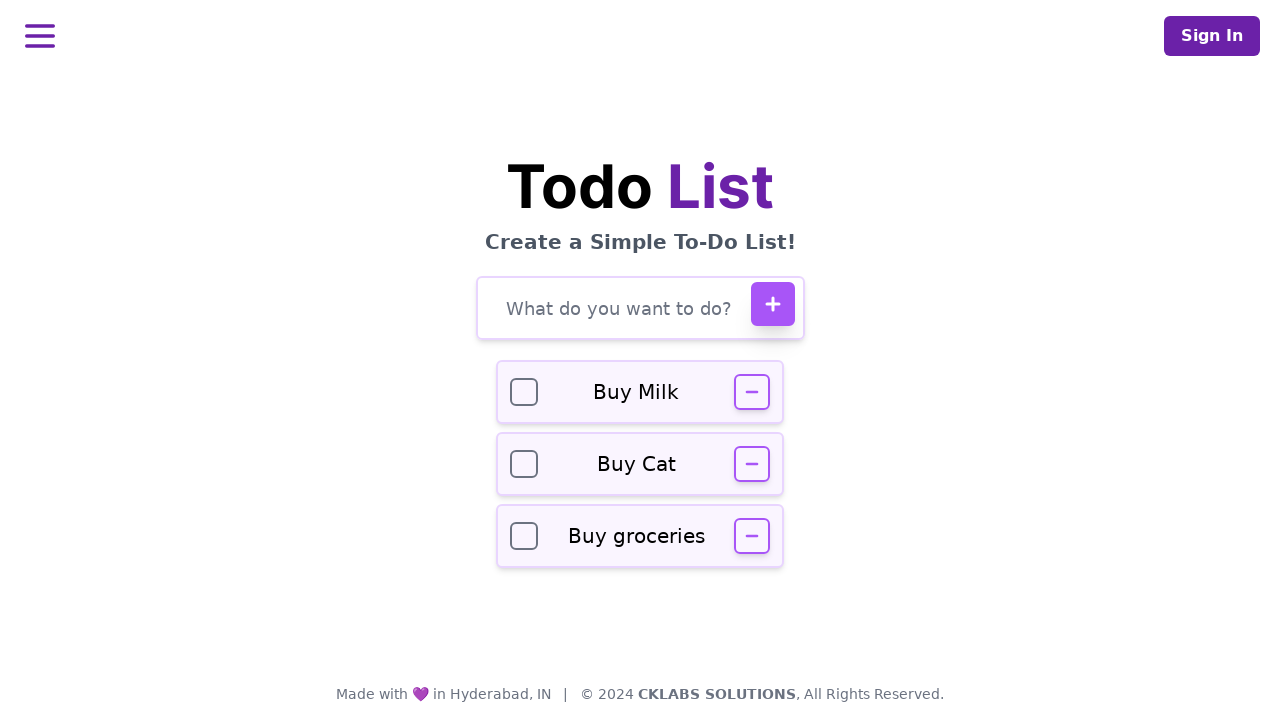

Filled todo input field with task: 'Finish project report' on #todo-input
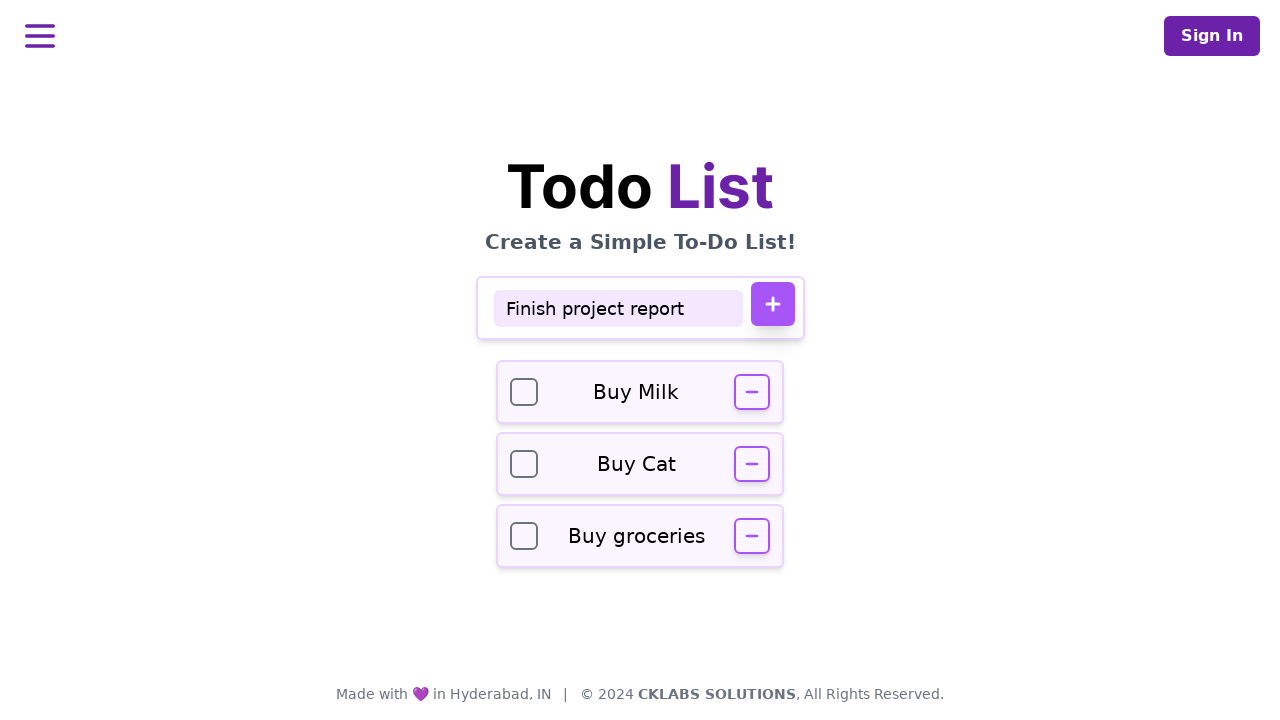

Clicked add button to submit task at (772, 304) on #todo-add
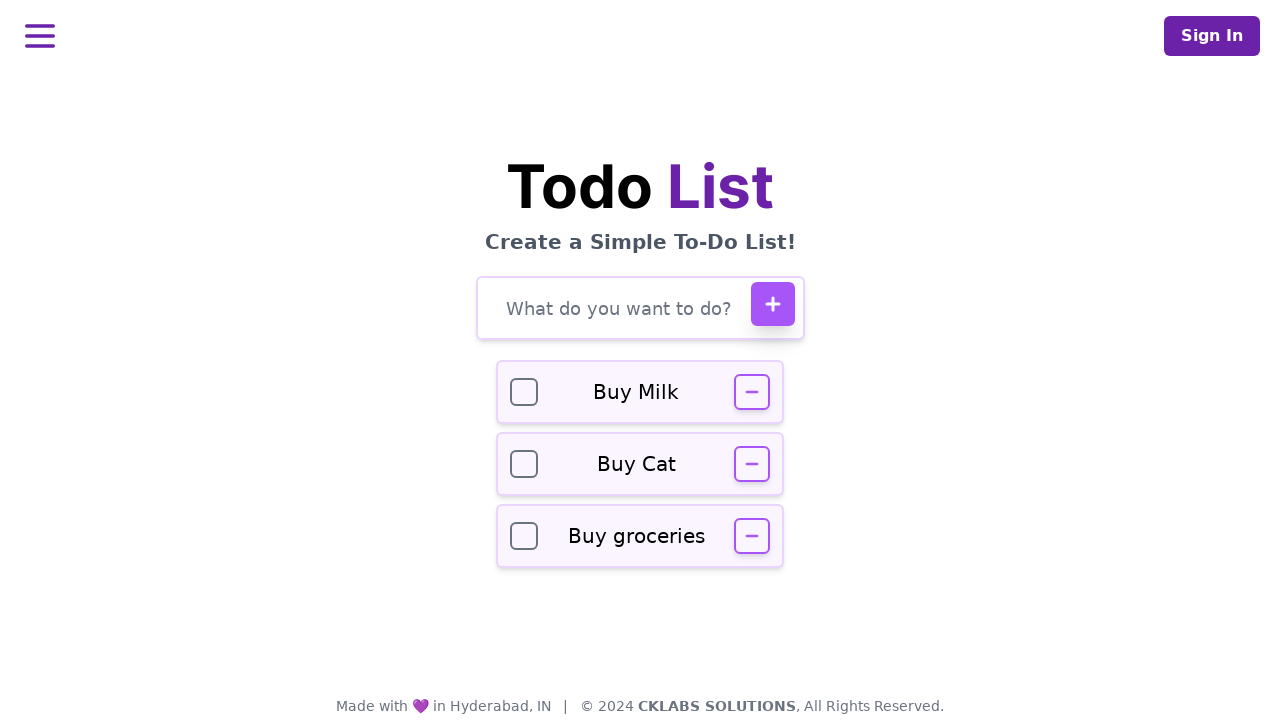

Waited for task to be added to the list
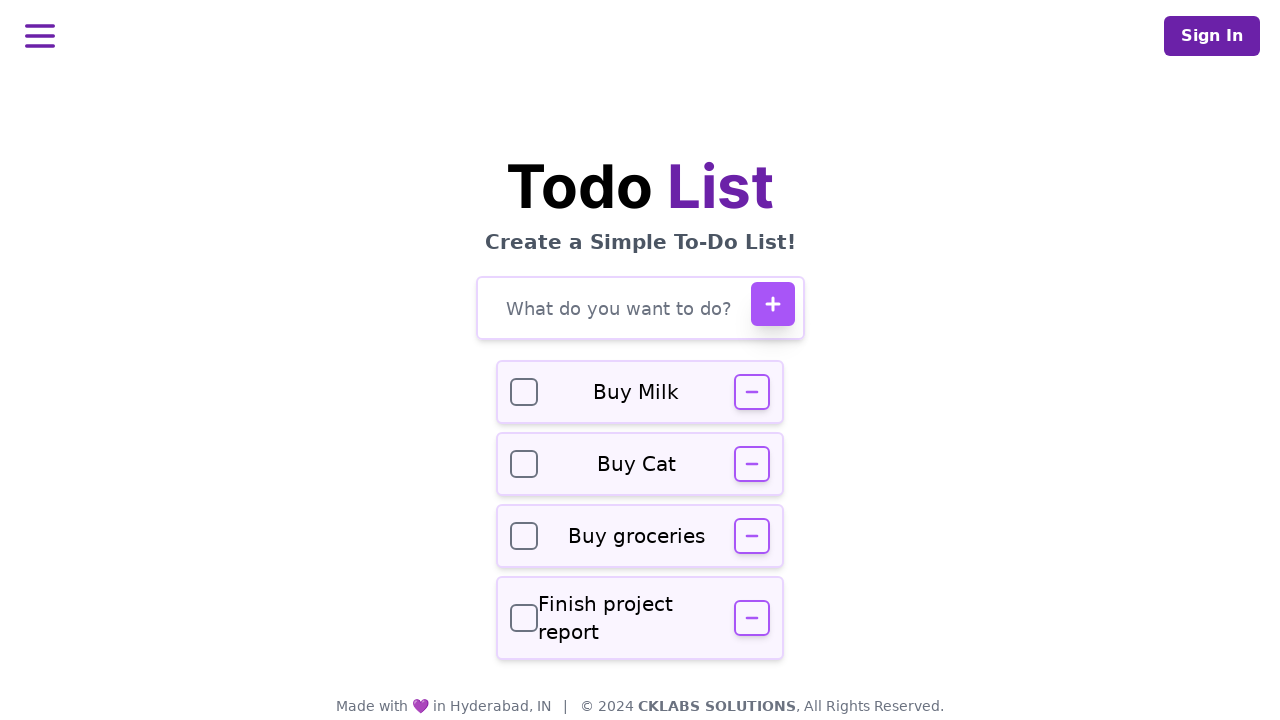

Filled todo input field with task: 'Call dentist' on #todo-input
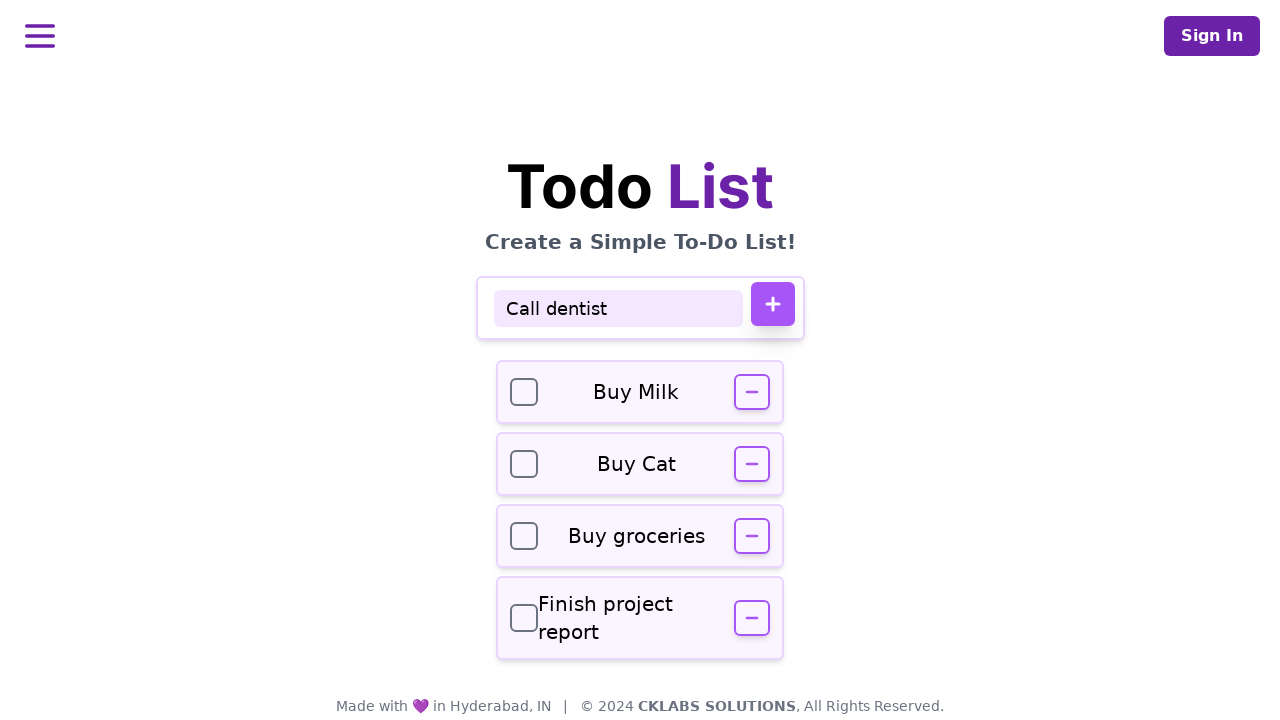

Clicked add button to submit task at (772, 304) on #todo-add
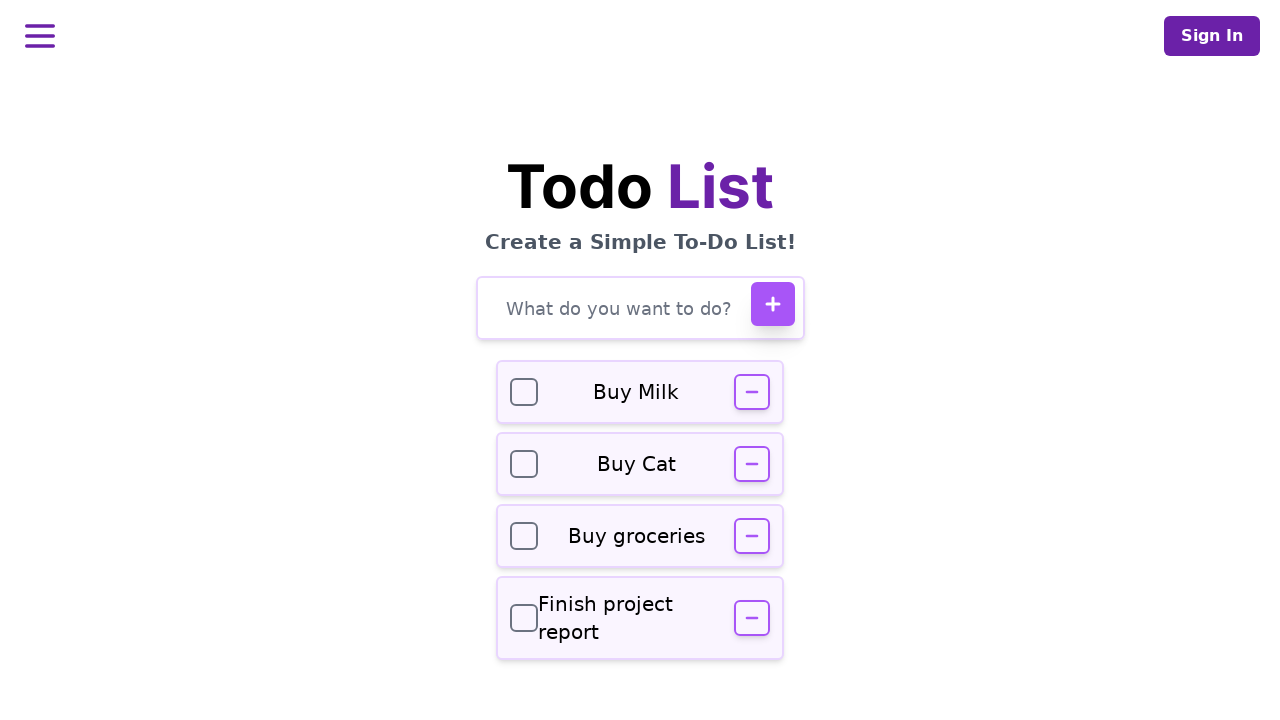

Waited for task to be added to the list
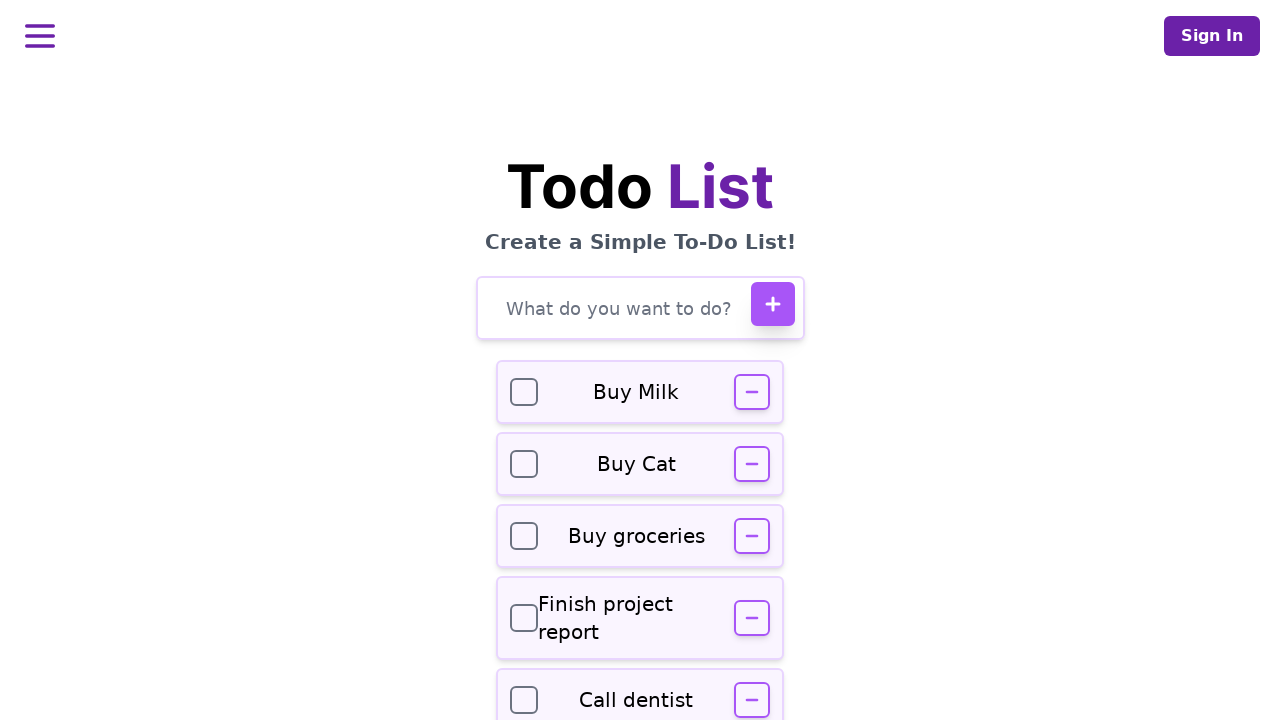

Verified first task 'Buy groceries' appears in the todo list
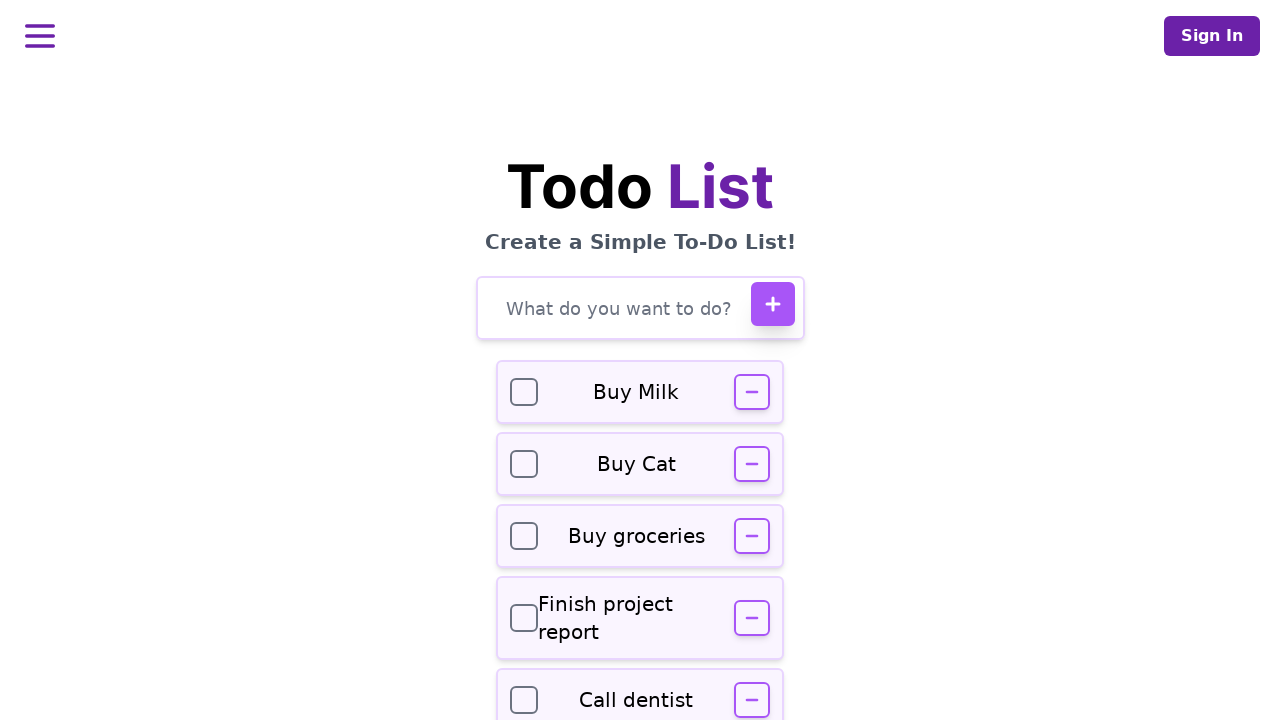

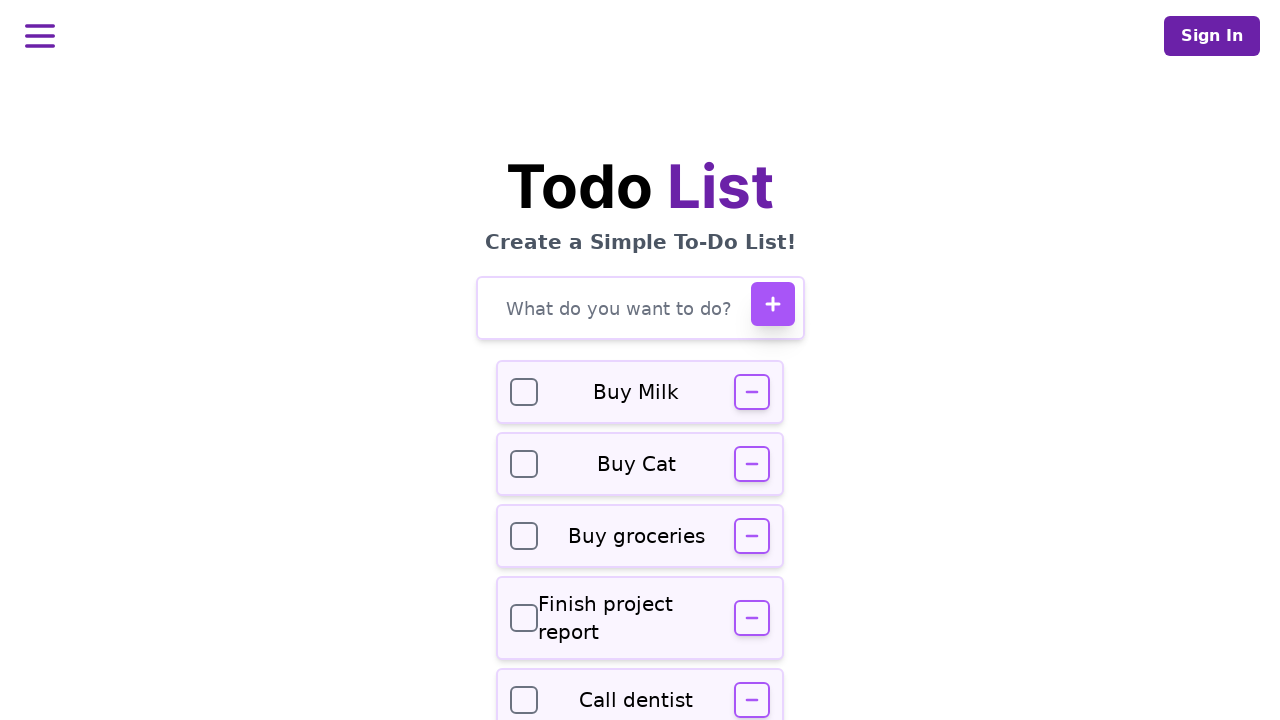